Navigates to Radio Button section and clicks on the Yes radio button option.

Starting URL: https://demoqa.com/text-box

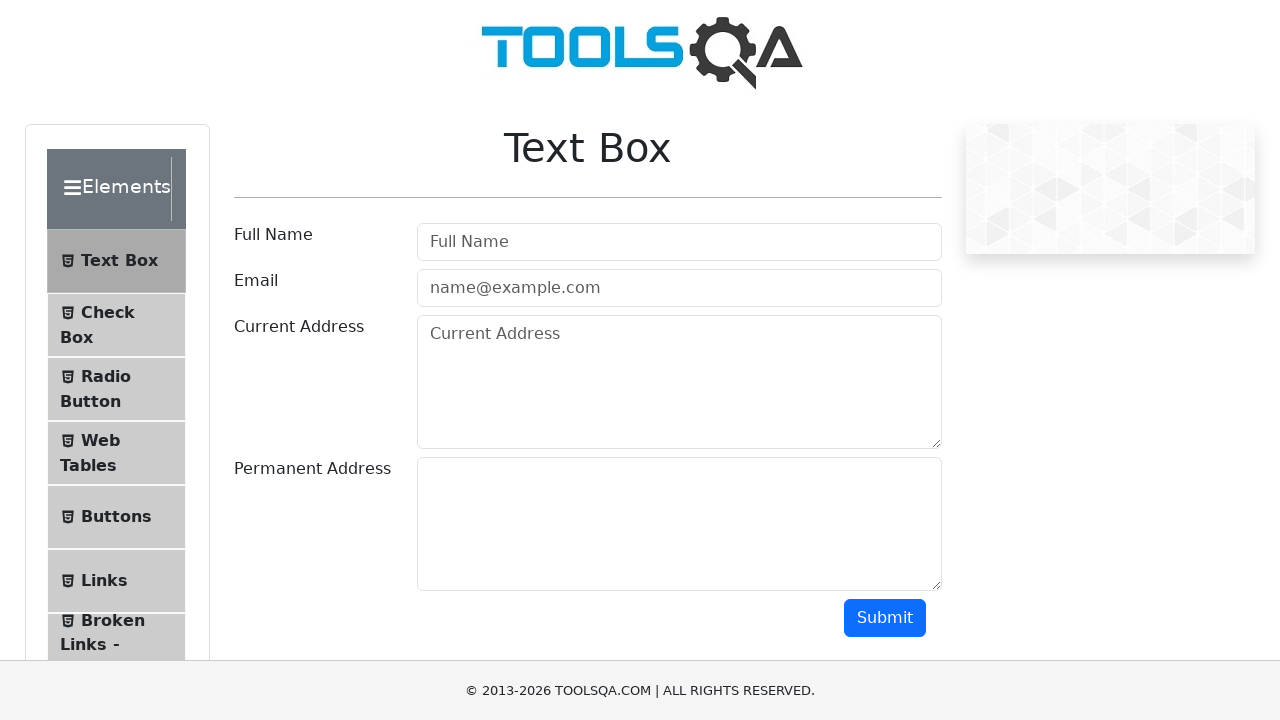

Clicked on Radio Button menu item at (106, 376) on xpath=//span[@class='text' and text()='Radio Button']
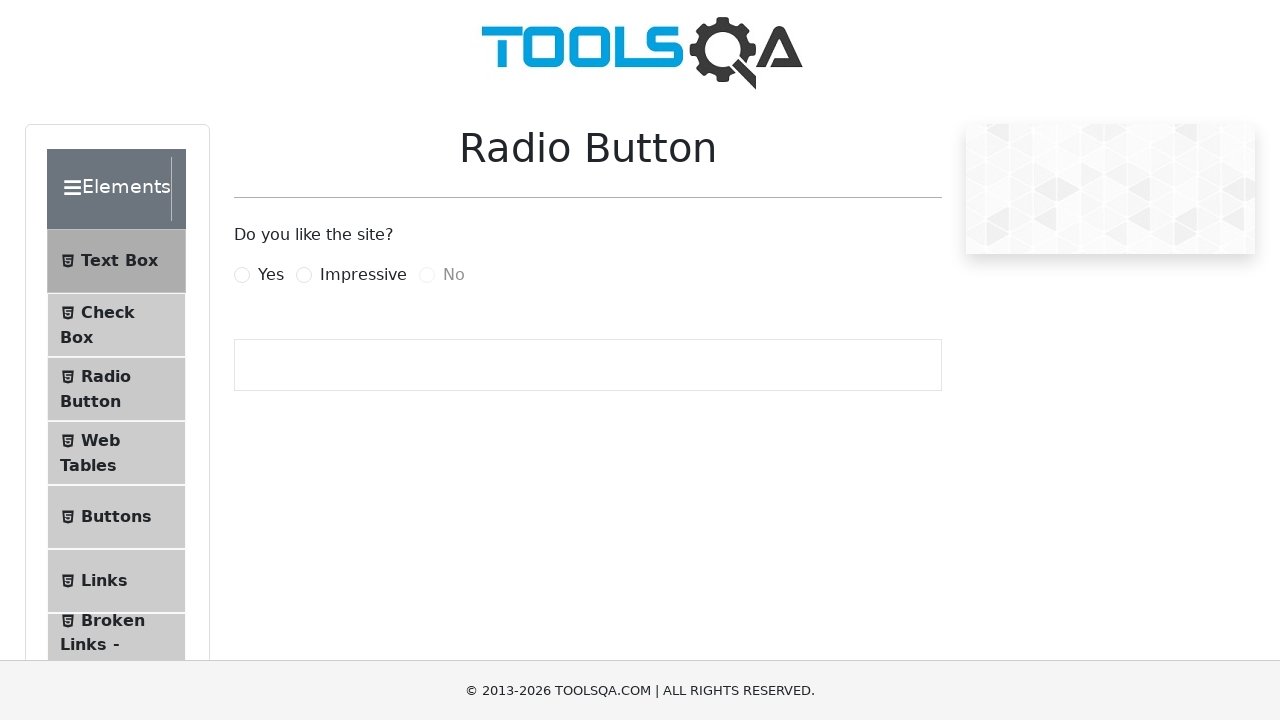

Waited for Yes radio button label to be visible
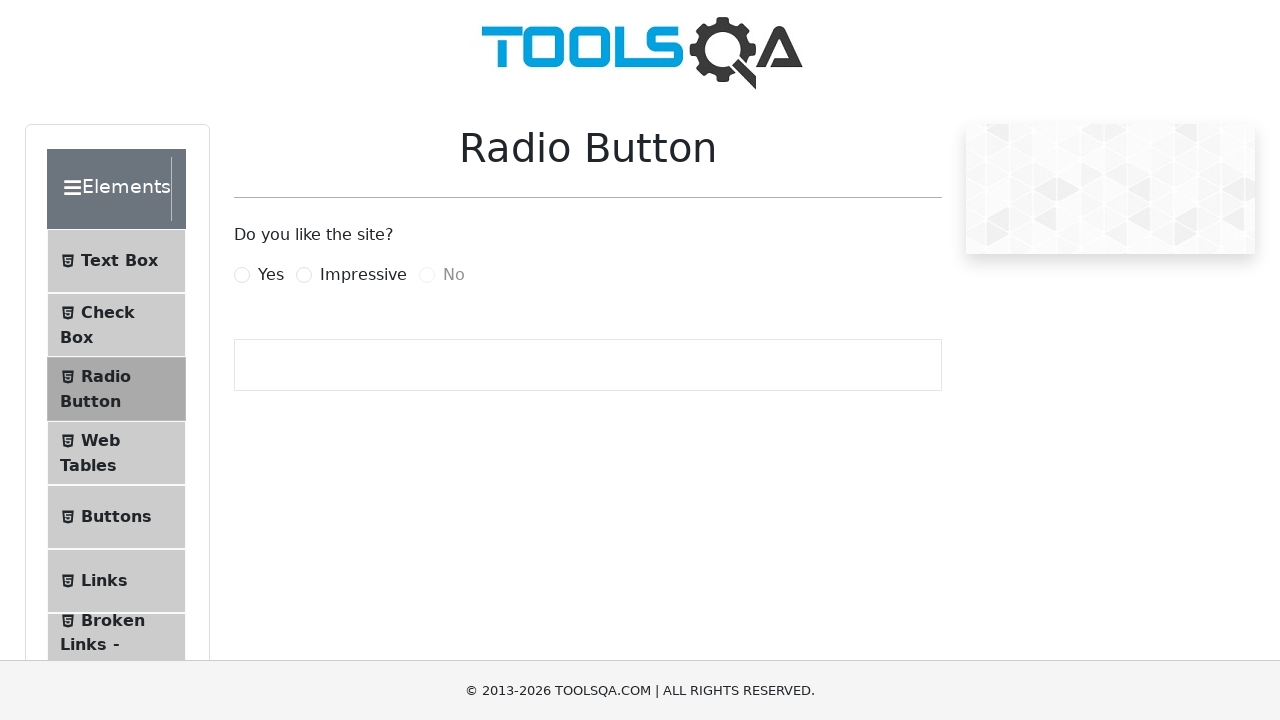

Clicked on Yes radio button option at (271, 275) on xpath=//label[@for="yesRadio"]
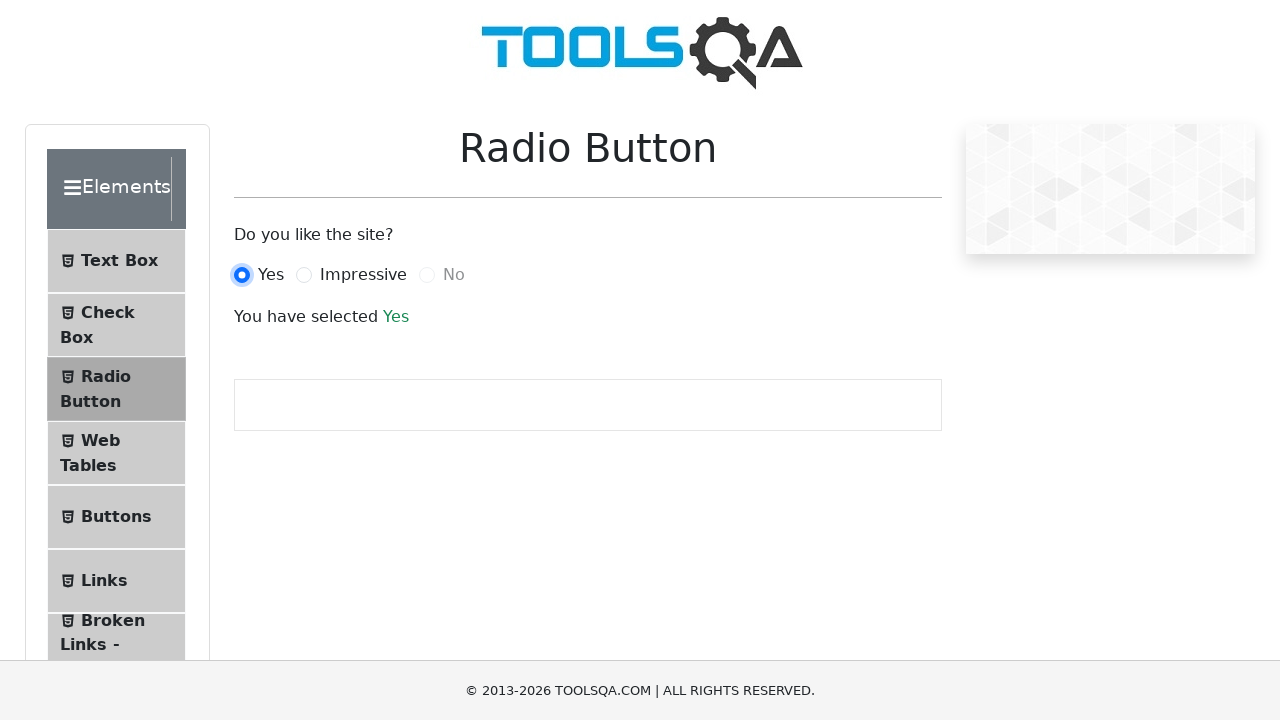

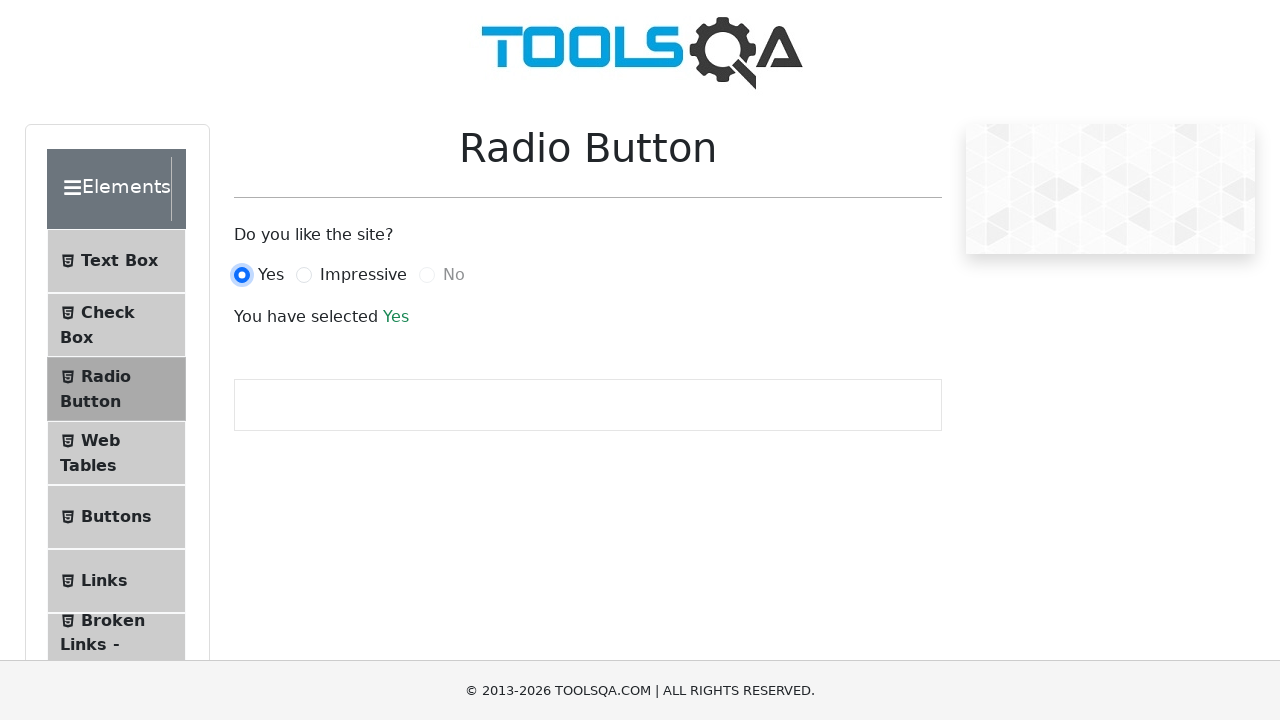